Tests browser window handling by clicking a link that opens a new window, then iterating through window handles and closing the child window based on its title.

Starting URL: https://opensource-demo.orangehrmlive.com/

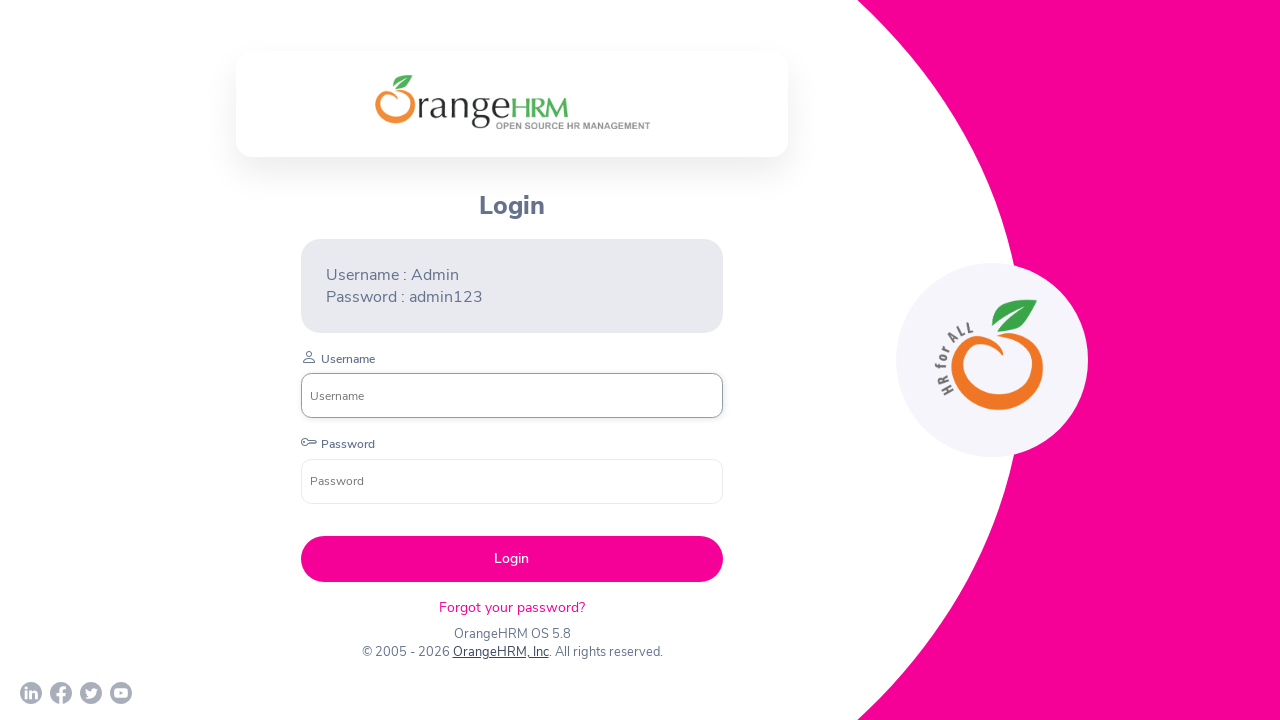

Clicked OrangeHRM, Inc link to open new window at (500, 652) on text=OrangeHRM, Inc
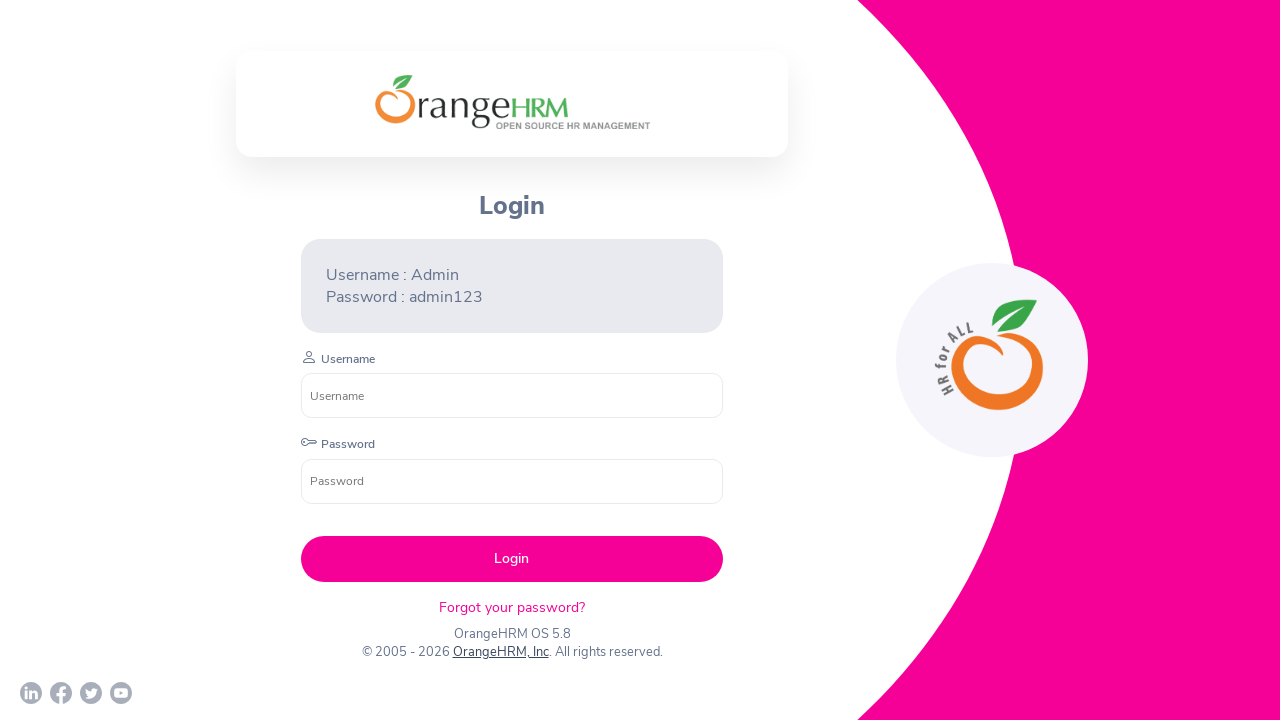

Captured new window/page handle
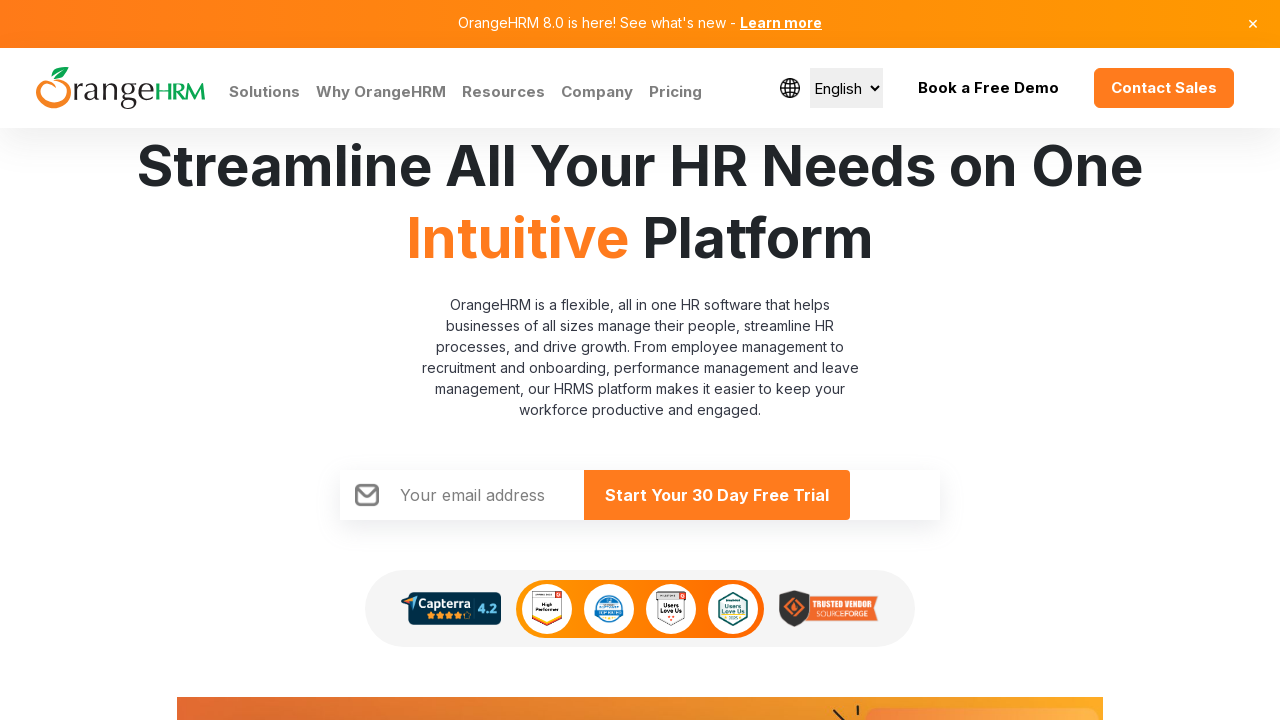

New page loaded successfully
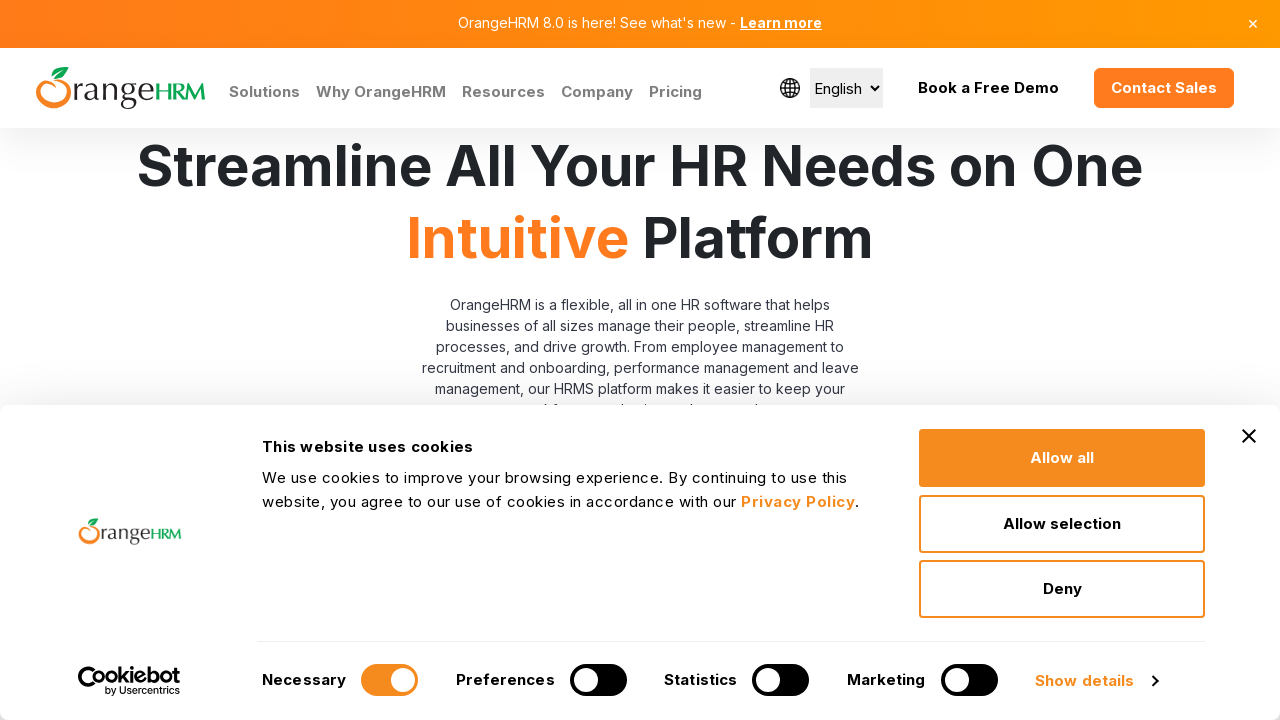

Retrieved and printed titles of both pages
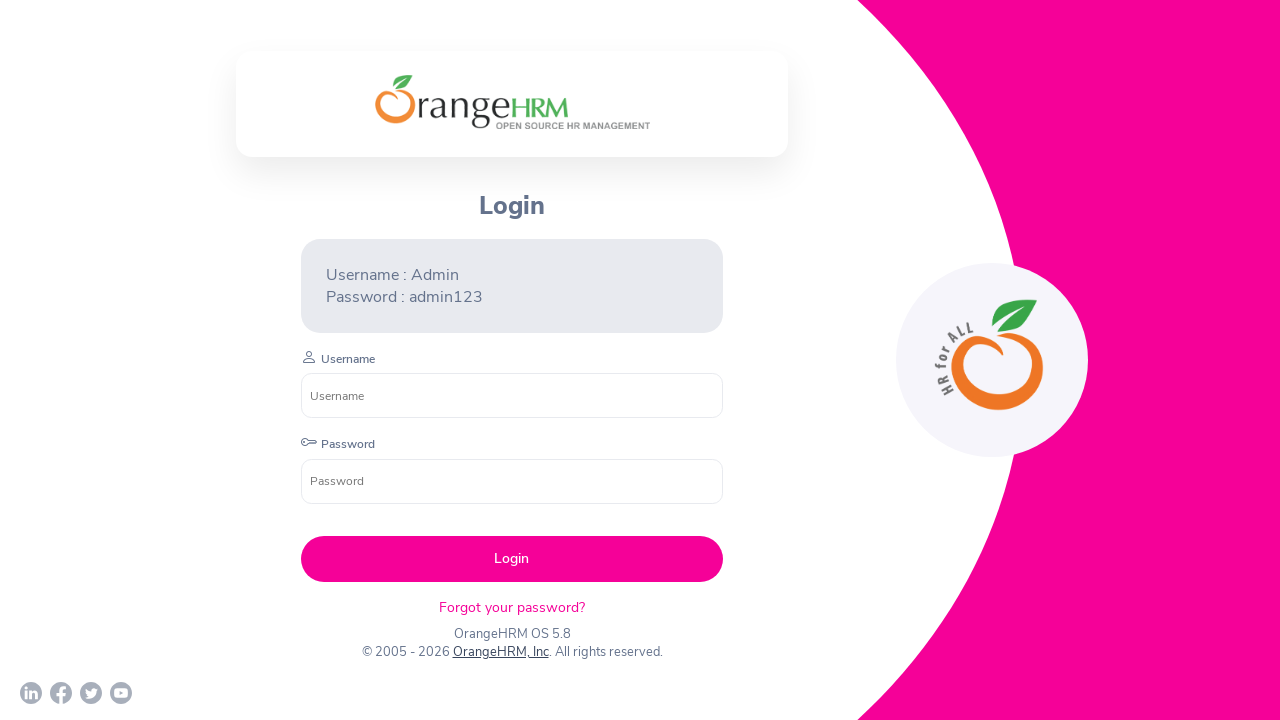

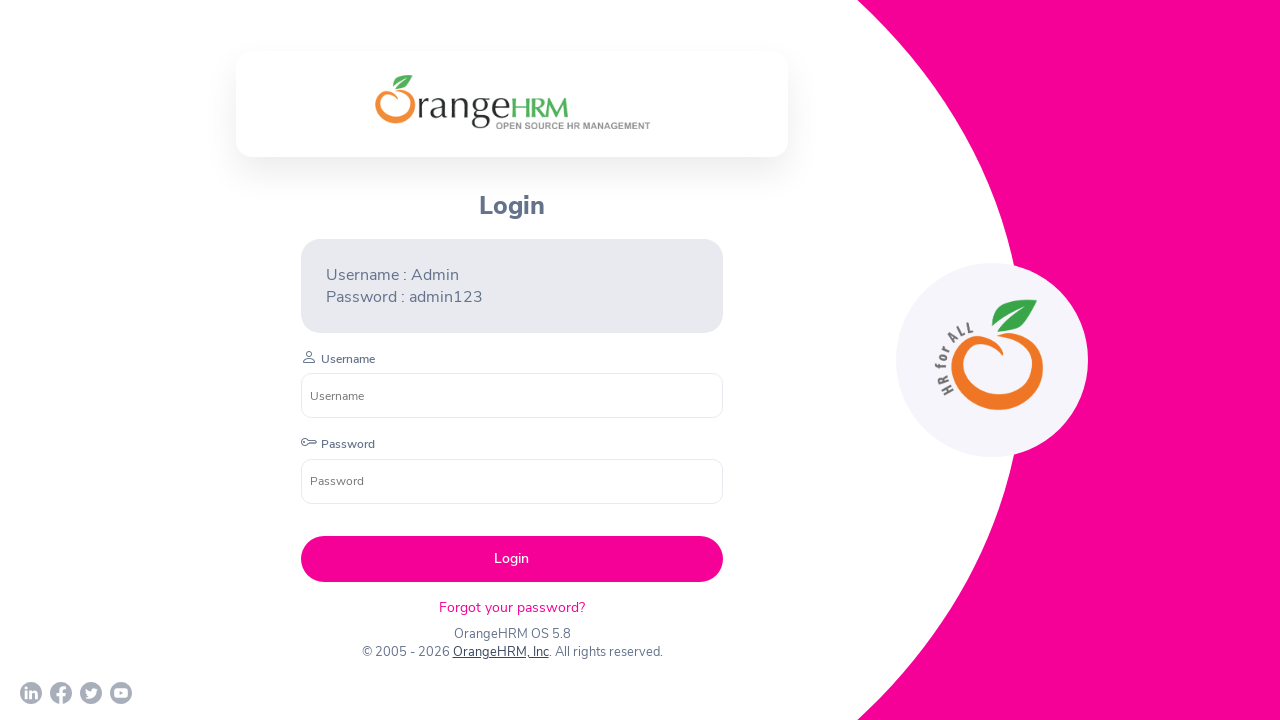